Tests removing a todo item from a todo list by hovering over it and clicking the delete button

Starting URL: https://demo.playwright.dev/todomvc/

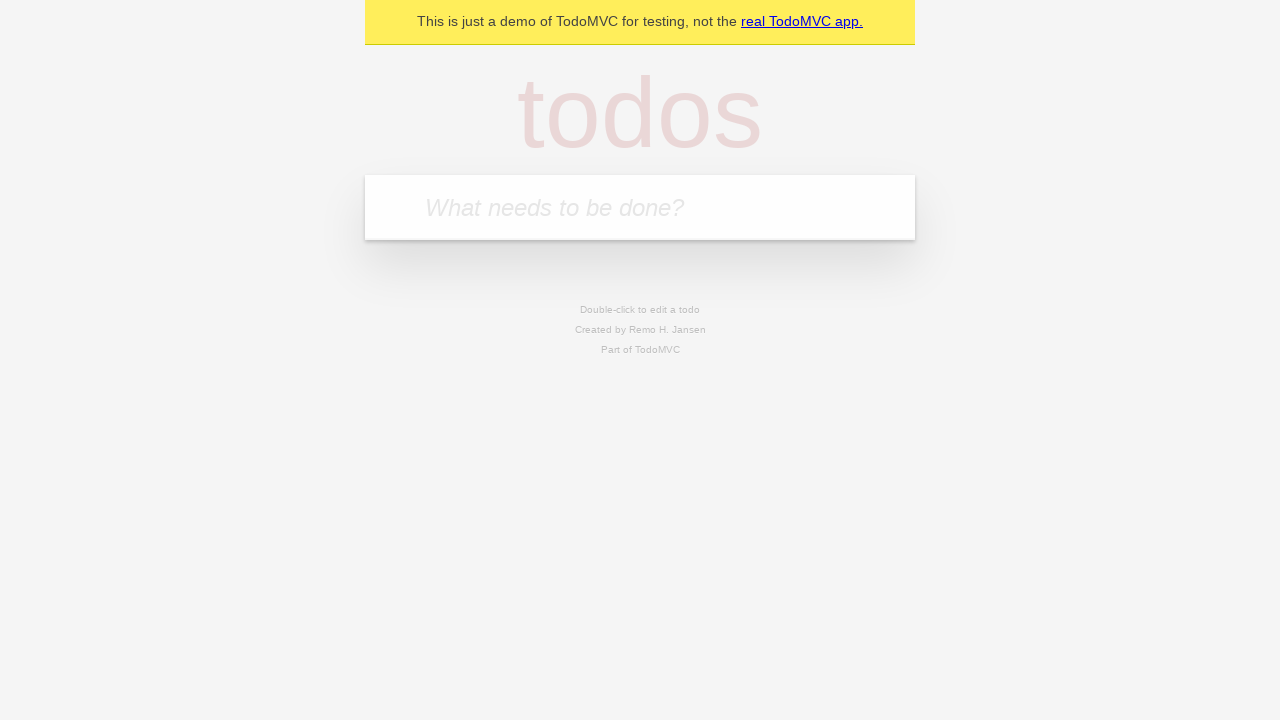

Filled new todo input with 'item1' on input.new-todo
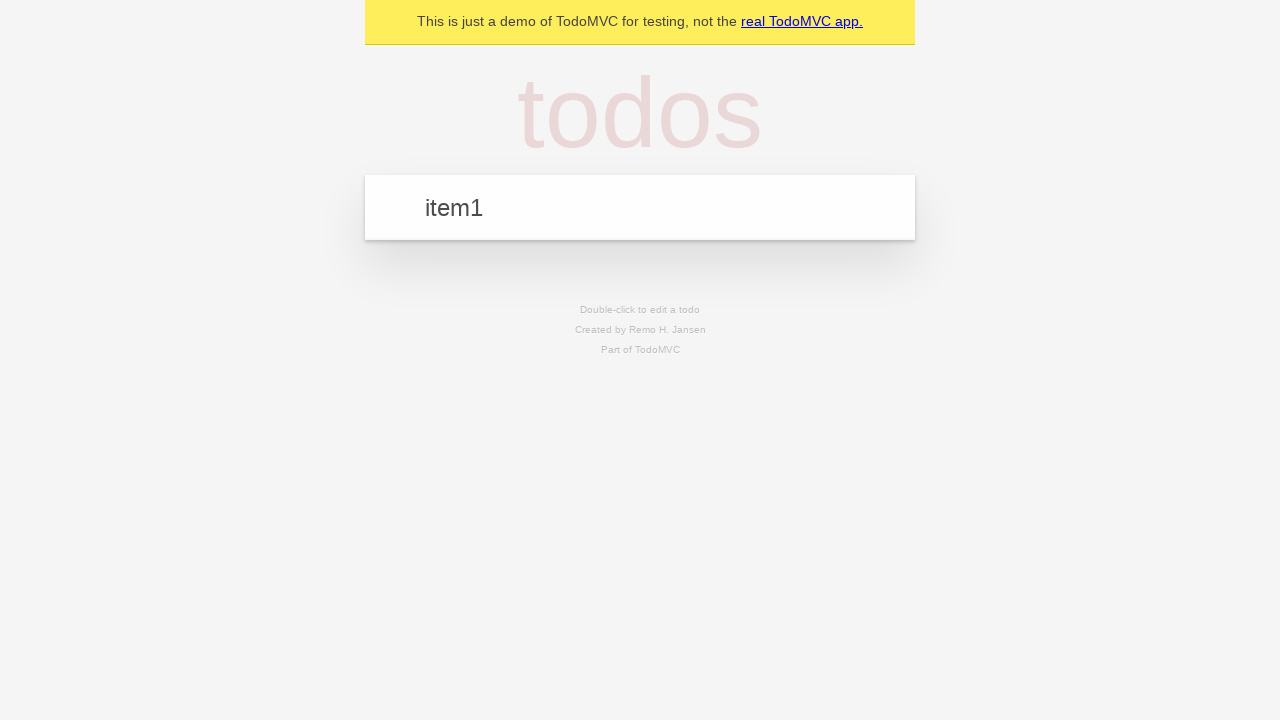

Pressed Enter to add 'item1' to the todo list on input.new-todo
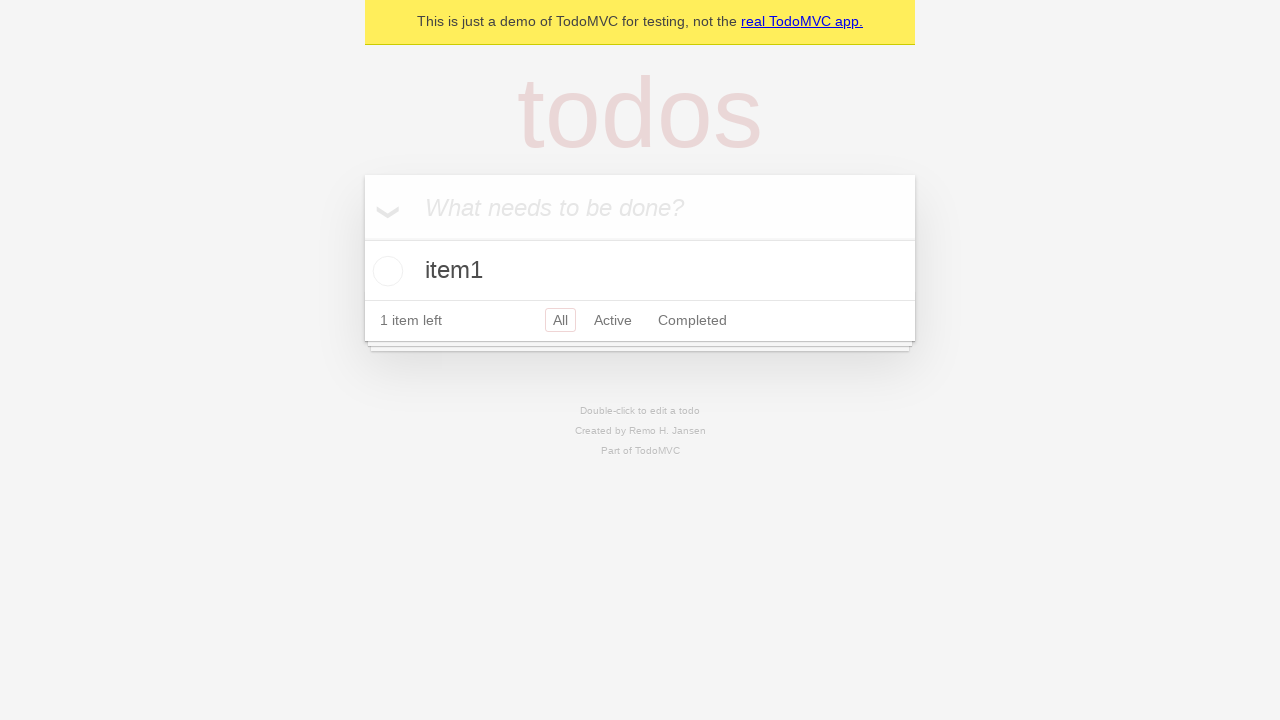

Filled new todo input with 'item2' on input.new-todo
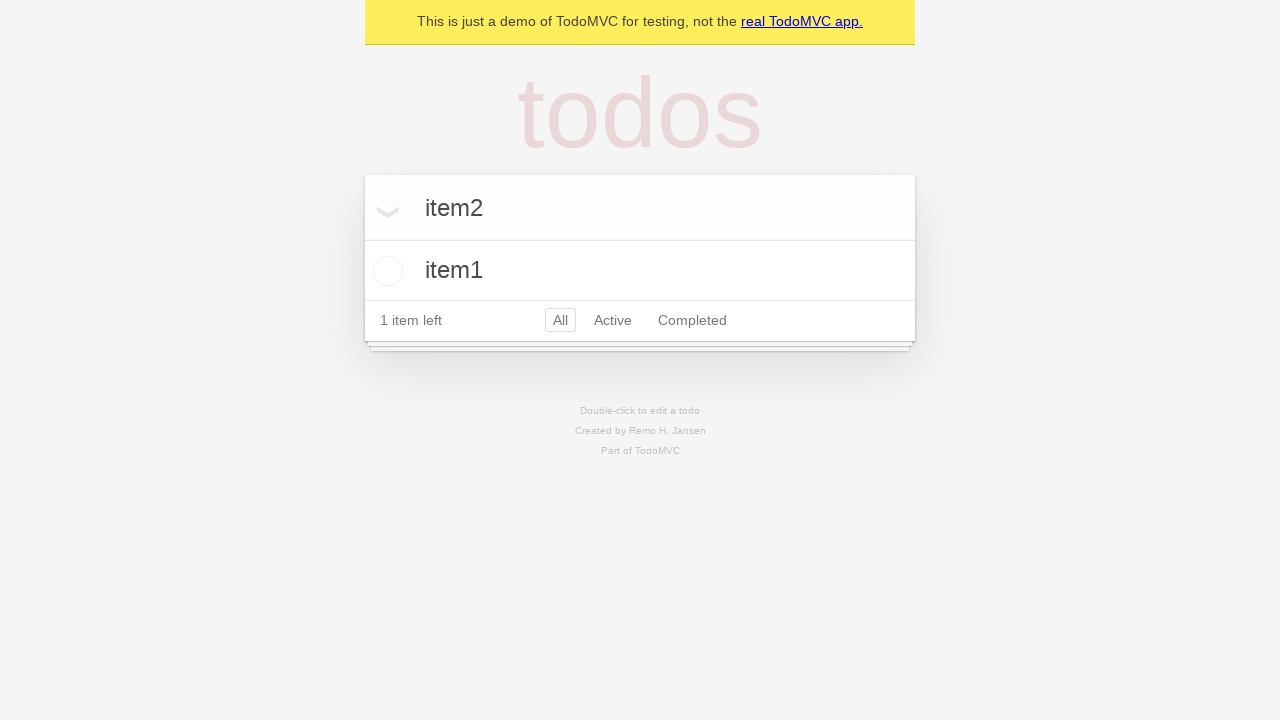

Pressed Enter to add 'item2' to the todo list on input.new-todo
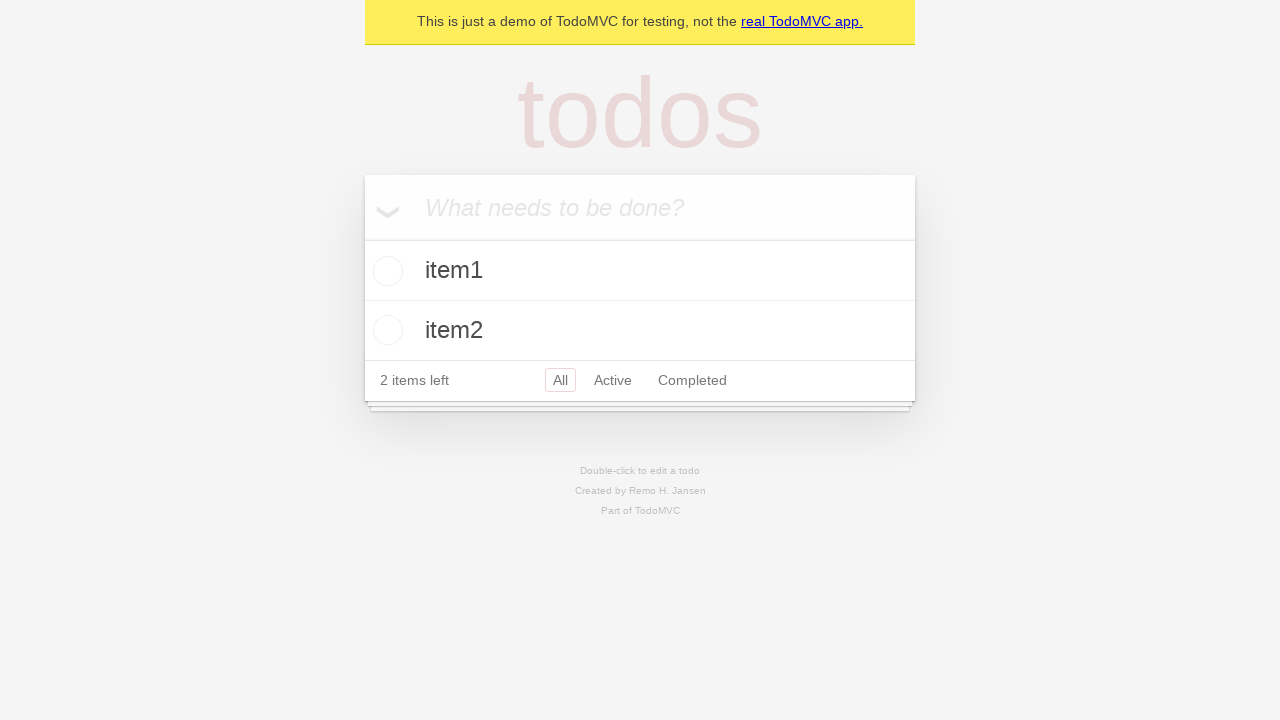

Waited for todo items to appear on the page
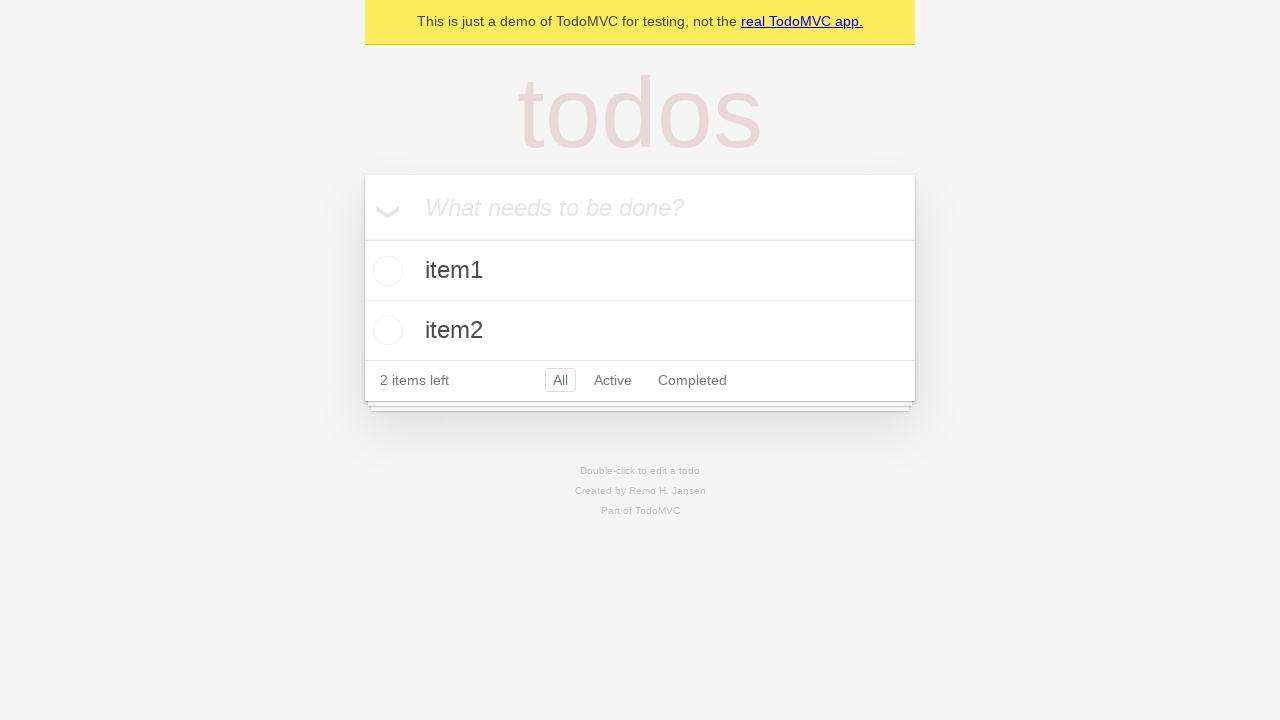

Located the 'item1' todo item
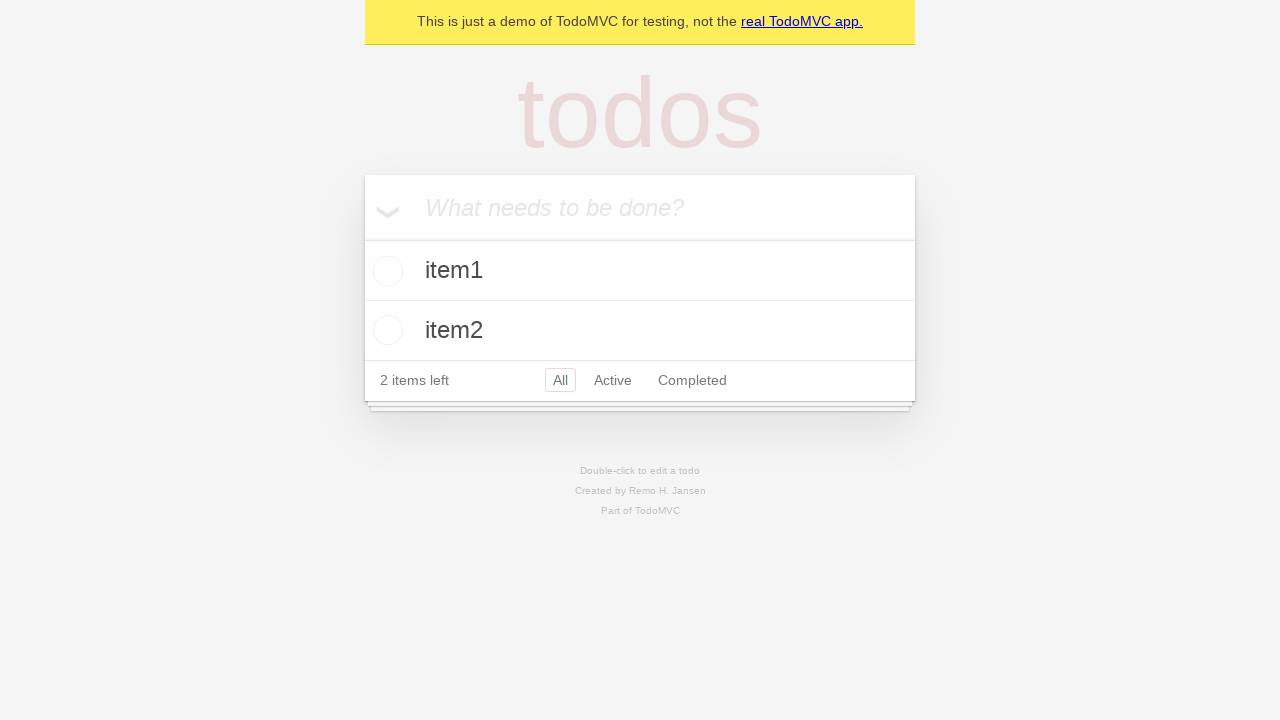

Hovered over 'item1' to reveal delete button at (640, 271) on [data-testid='todo-item'] >> internal:has-text="item1"i
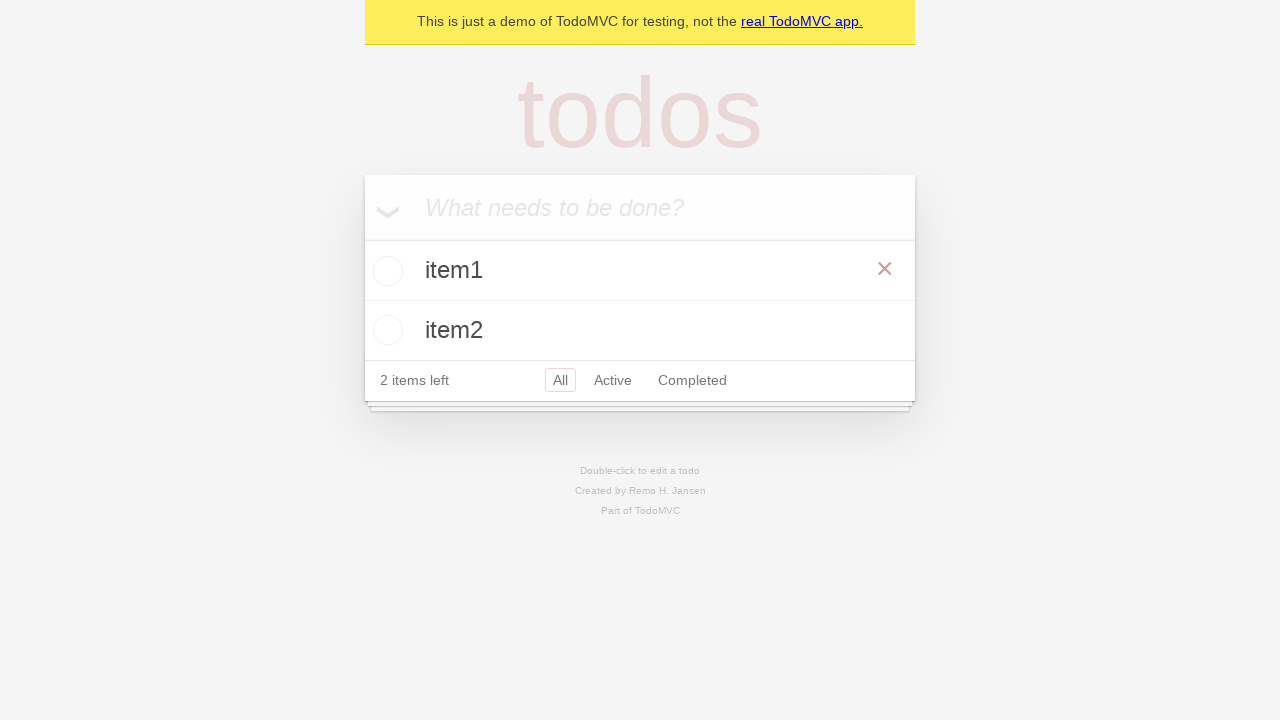

Clicked the delete button to remove 'item1' from the todo list at (885, 269) on [data-testid='todo-item'] >> internal:has-text="item1"i >> internal:label="Delet
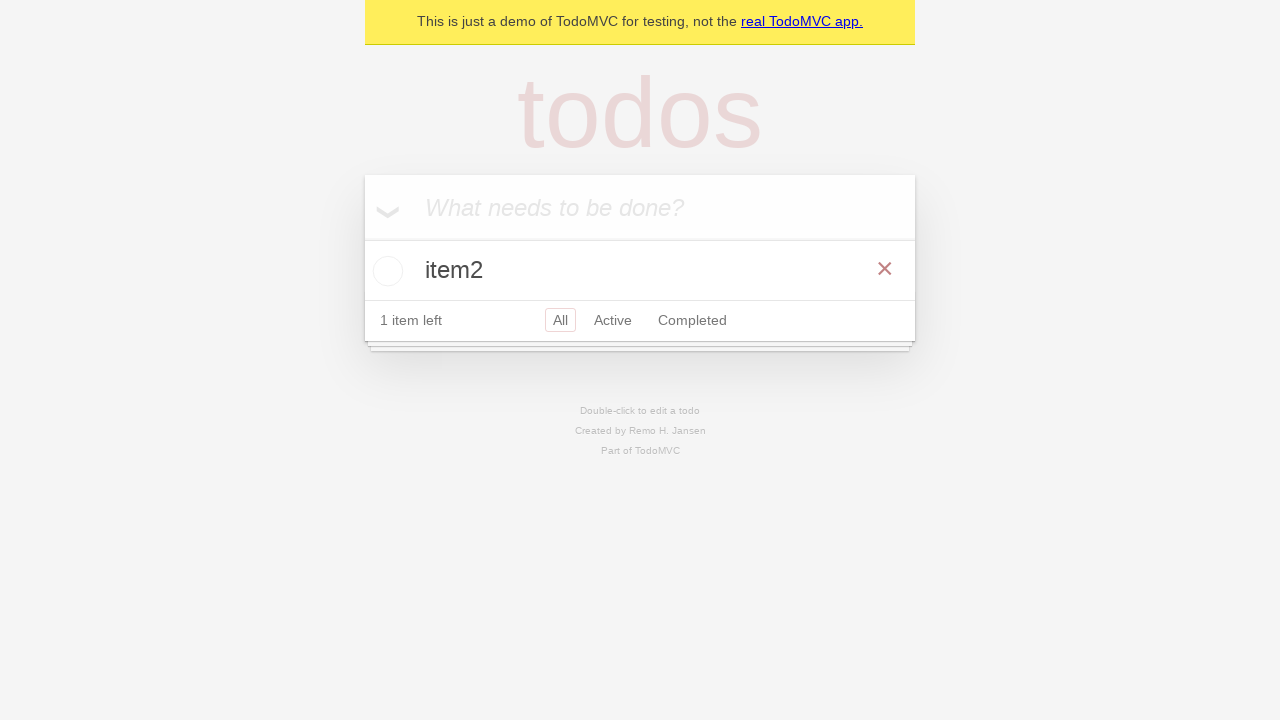

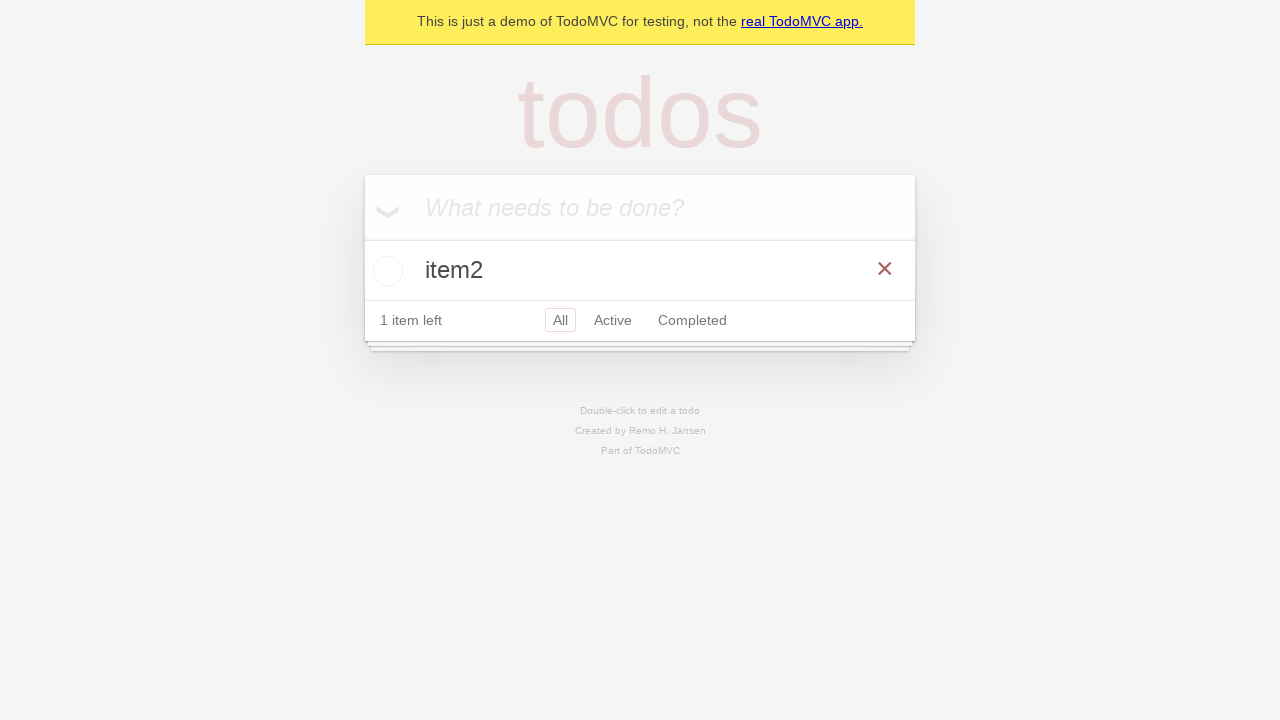